Tests dynamic content loading by clicking on the Laptops category and verifying that product cards are displayed on the page.

Starting URL: https://www.demoblaze.com

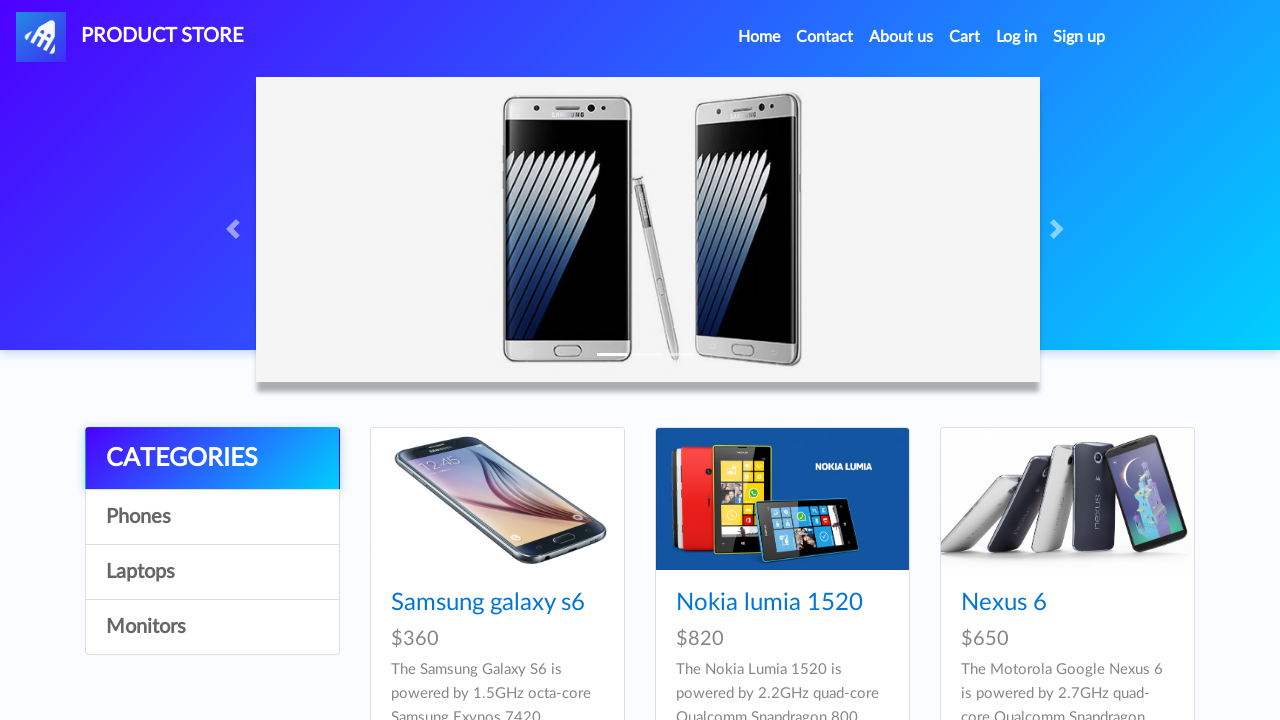

Clicked on the Laptops category link at (212, 572) on xpath=//a[normalize-space(text())='Laptops']
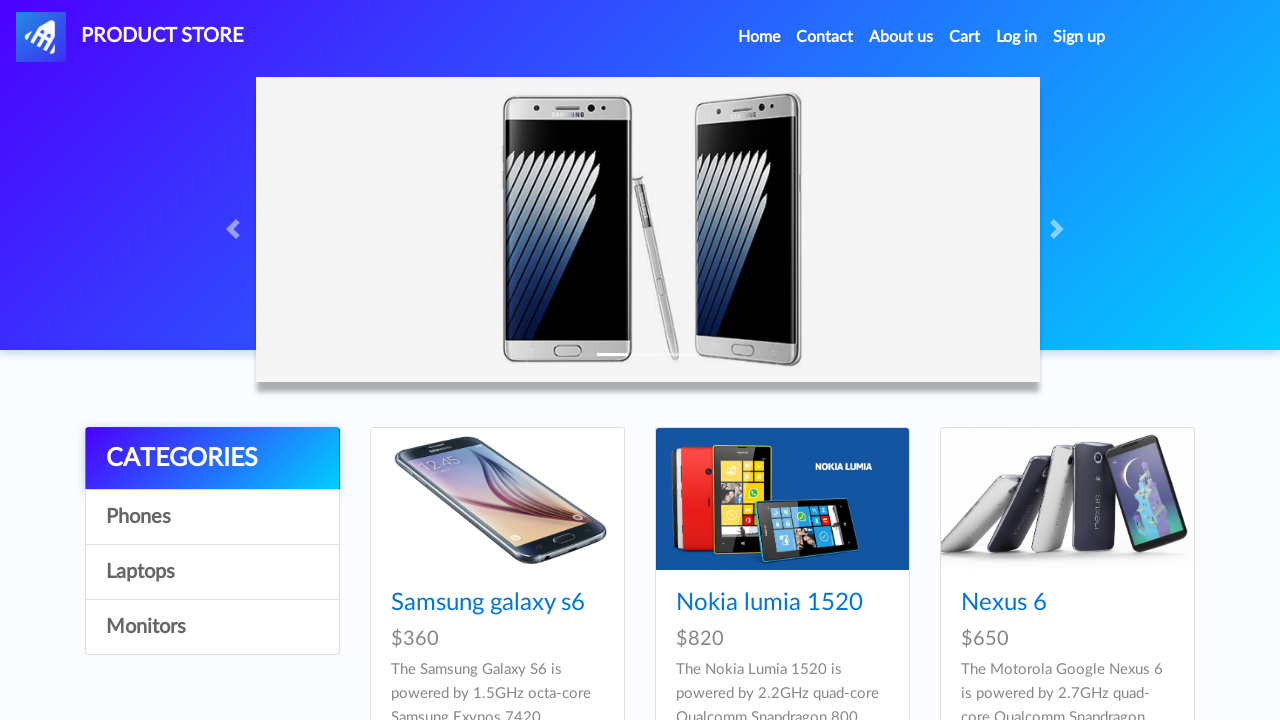

Waited 3 seconds for products to load
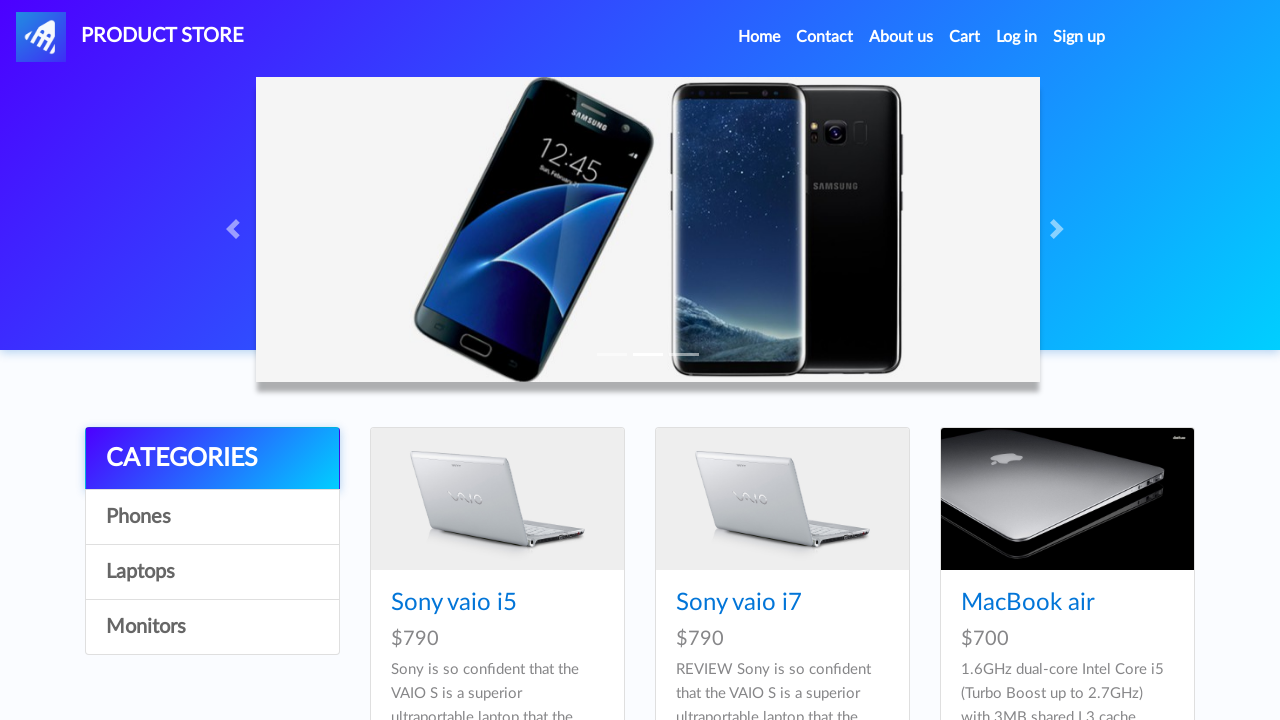

First product card title became visible
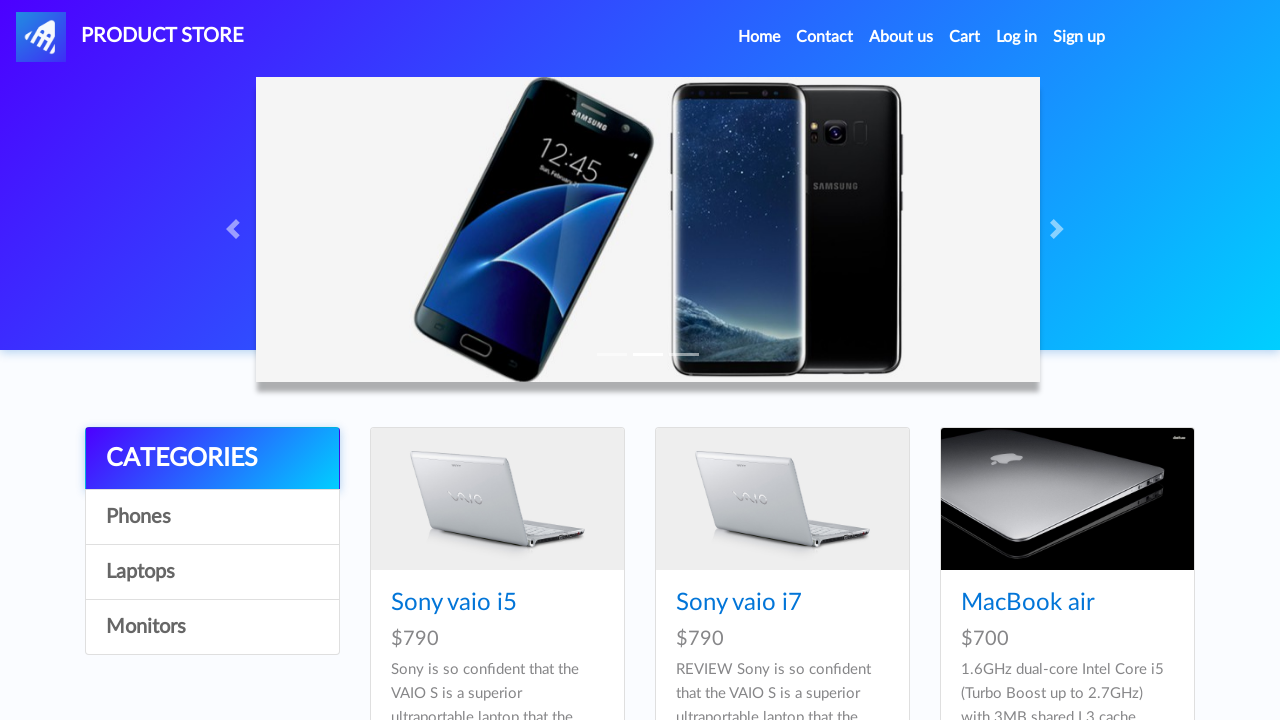

Retrieved all product titles from the page
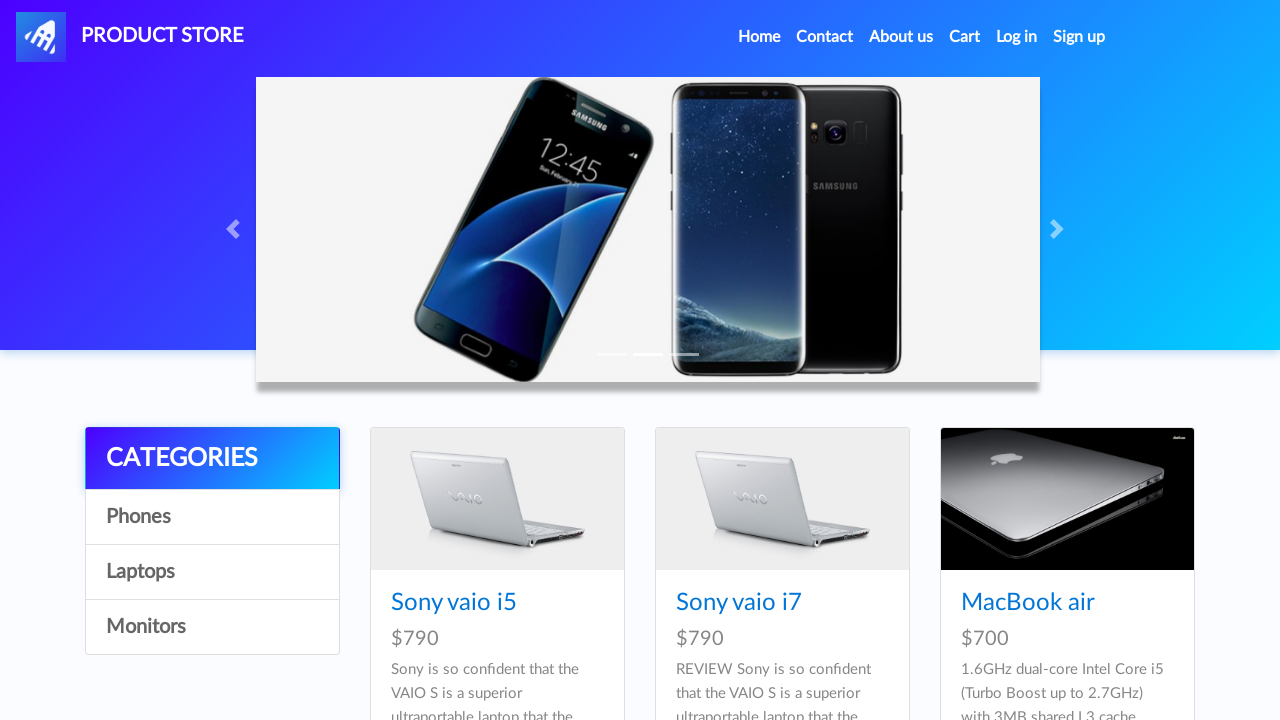

Verified that 6 products are displayed on the Laptops category page
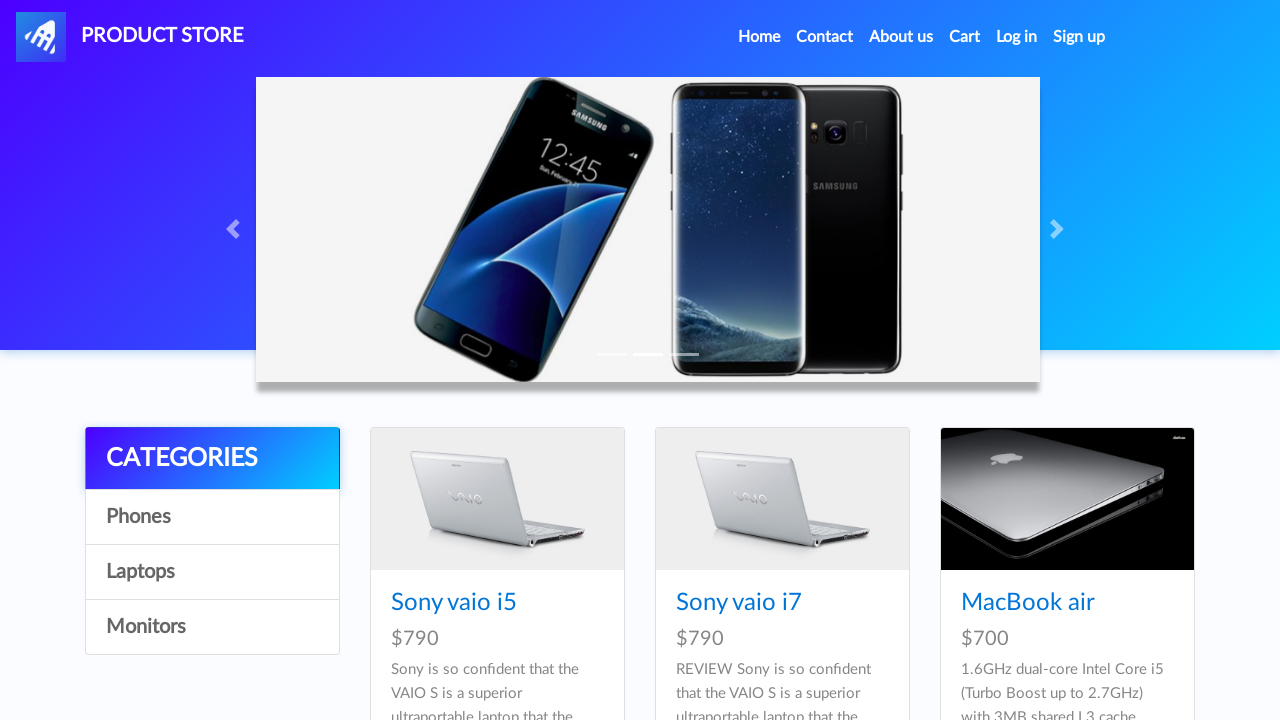

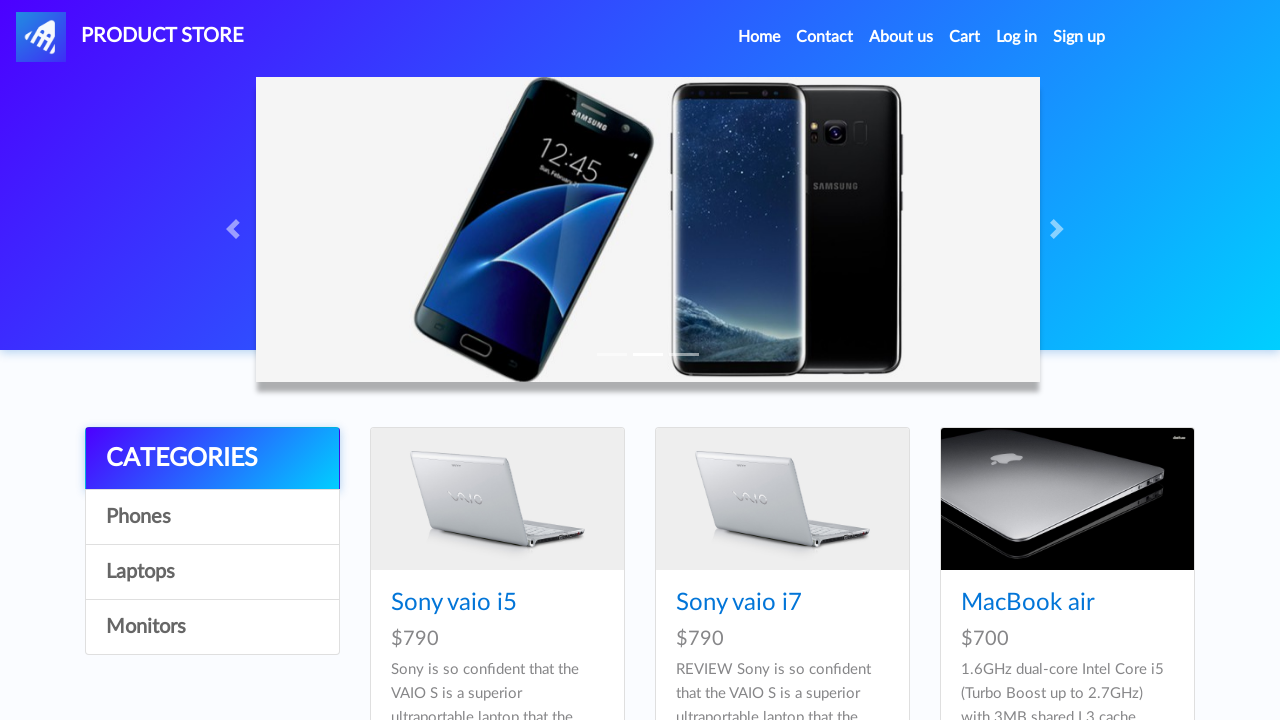